Tests right-click (context menu) functionality by performing a context click on a button element to trigger a jQuery context menu

Starting URL: http://swisnl.github.io/jQuery-contextMenu/demo.html

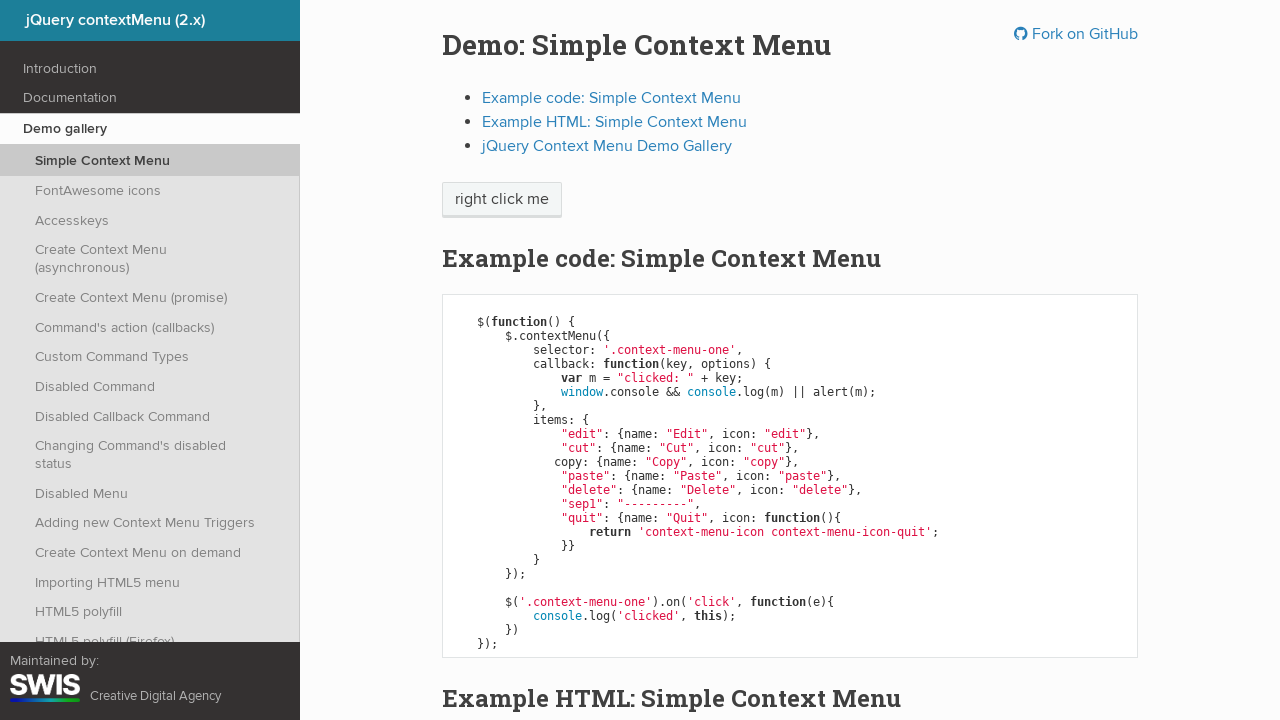

Context menu button became visible
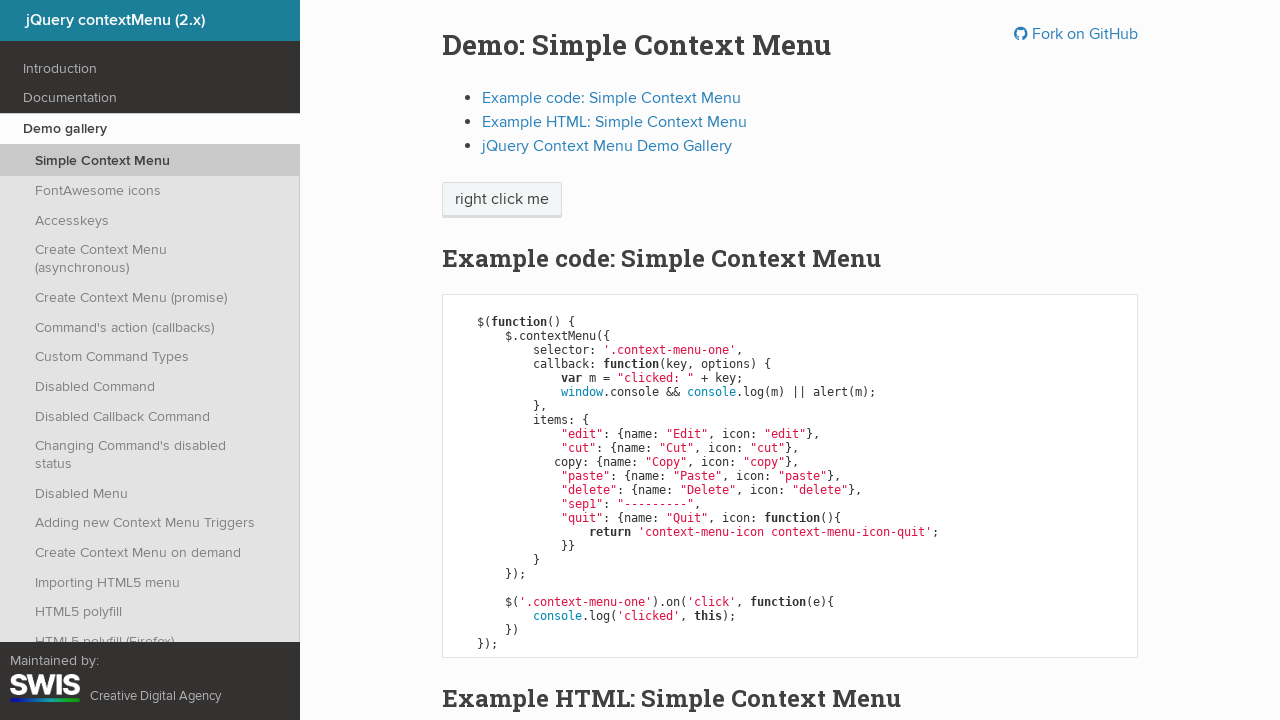

Performed right-click on context menu button to trigger jQuery context menu at (502, 200) on xpath=//span[@class='context-menu-one btn btn-neutral']
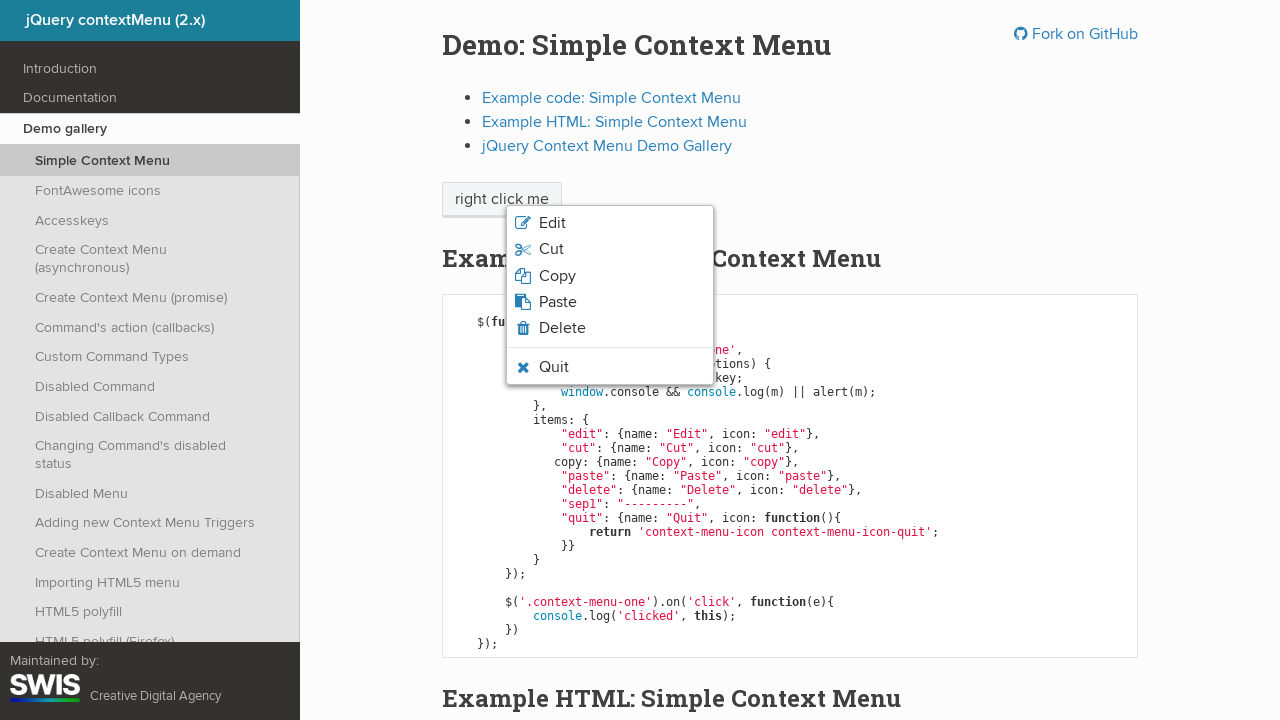

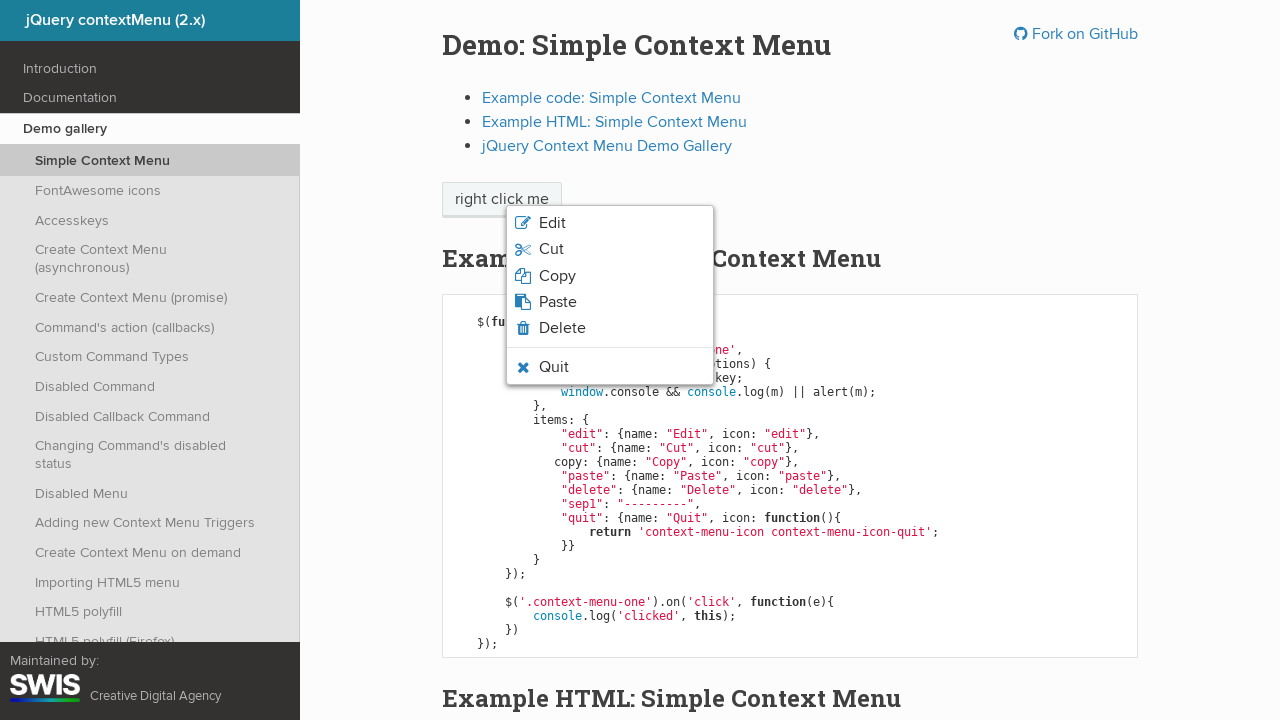